Tests auto-suggestion functionality by typing in an autocomplete field and selecting a suggestion containing "India"

Starting URL: https://rahulshettyacademy.com/AutomationPractice/

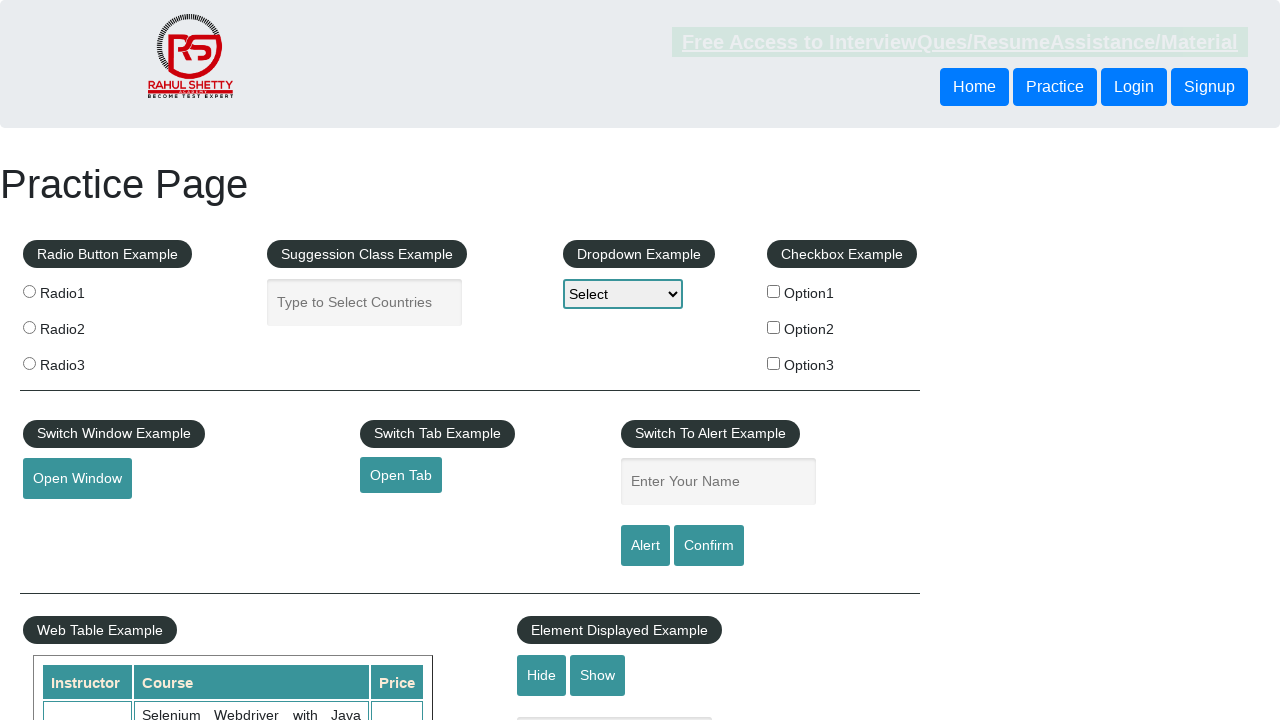

Filled autocomplete field with 'ind' on //input[@id='autocomplete']
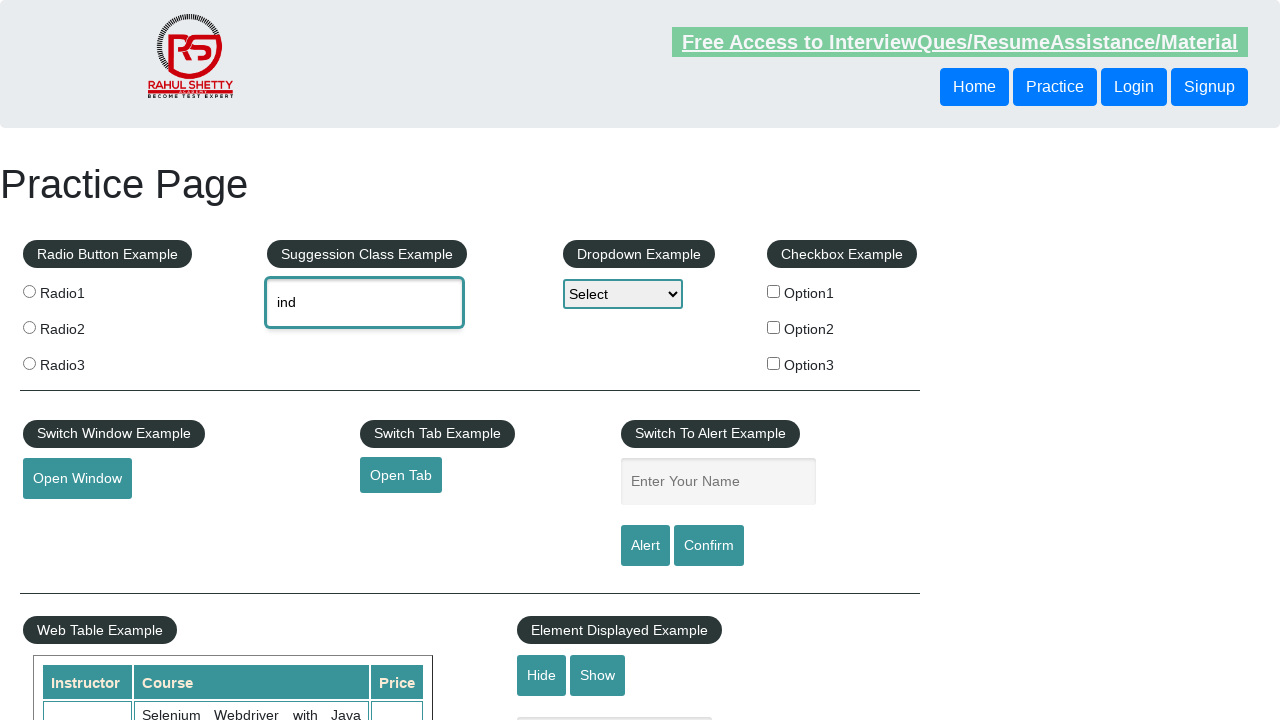

Waited for auto-suggestions to appear
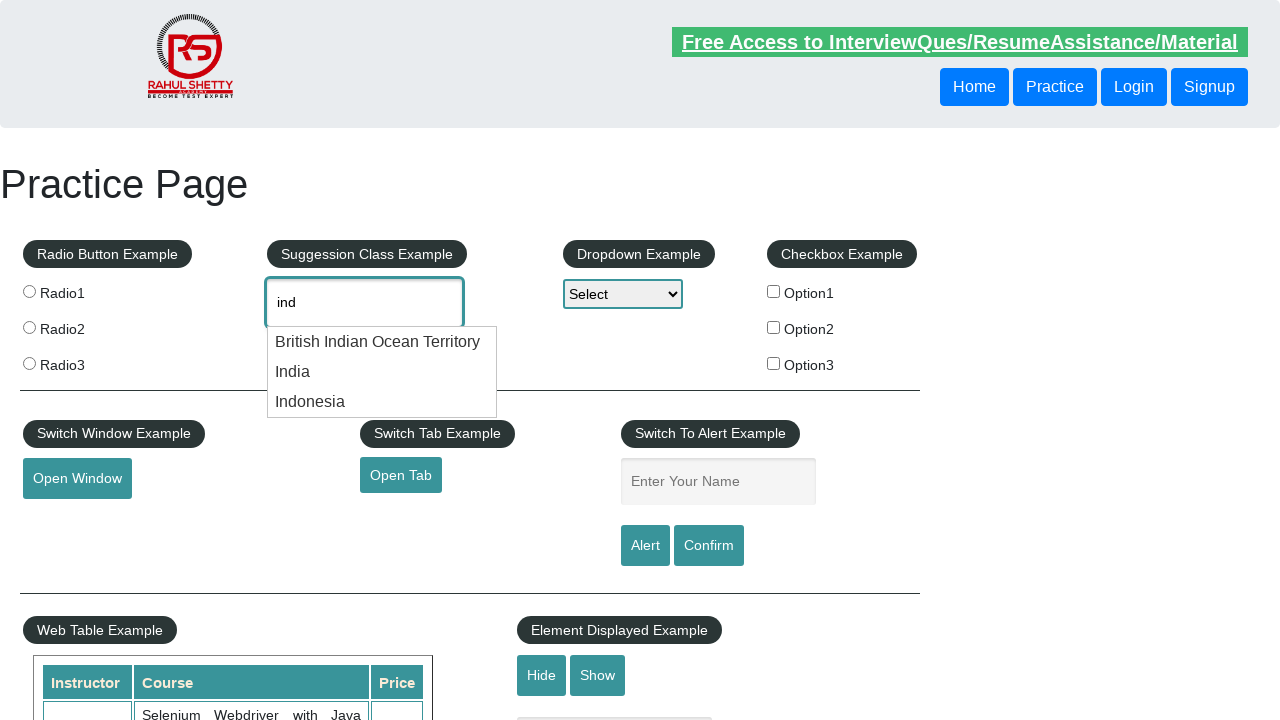

Clicked on suggestion containing 'India': British Indian Ocean Territory at (382, 342) on xpath=//div[@class='ui-menu-item-wrapper'] >> nth=0
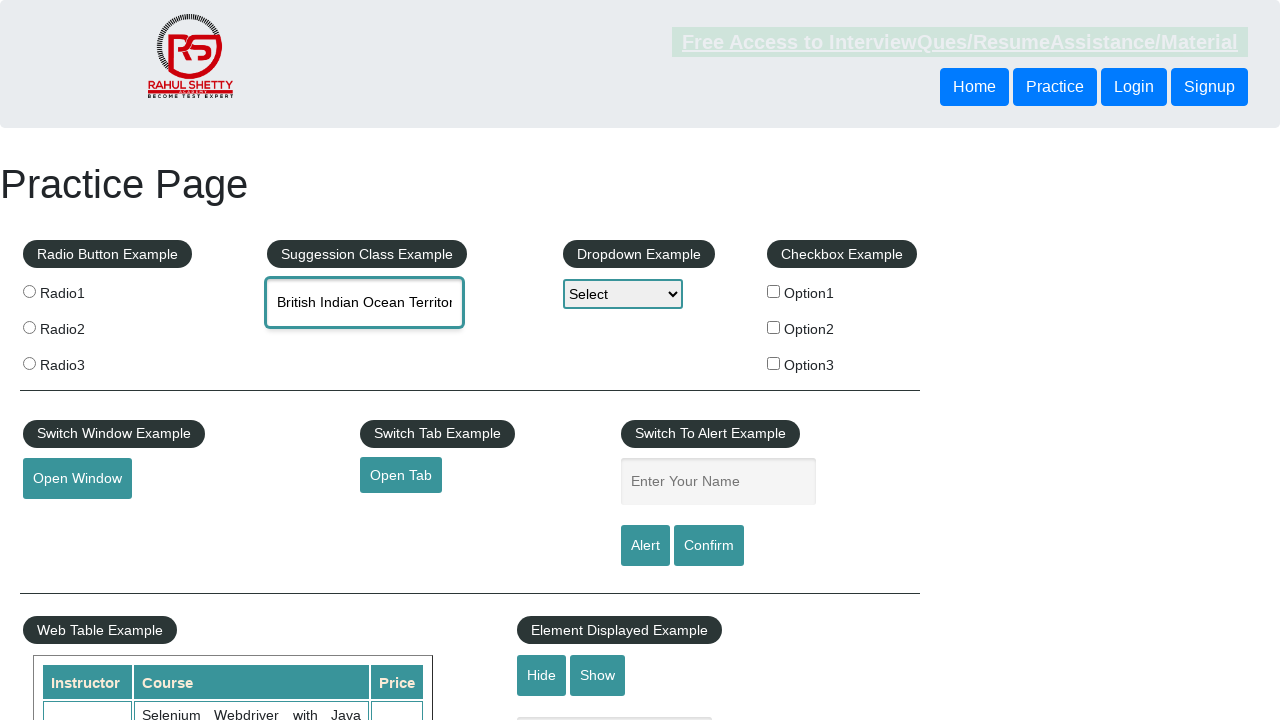

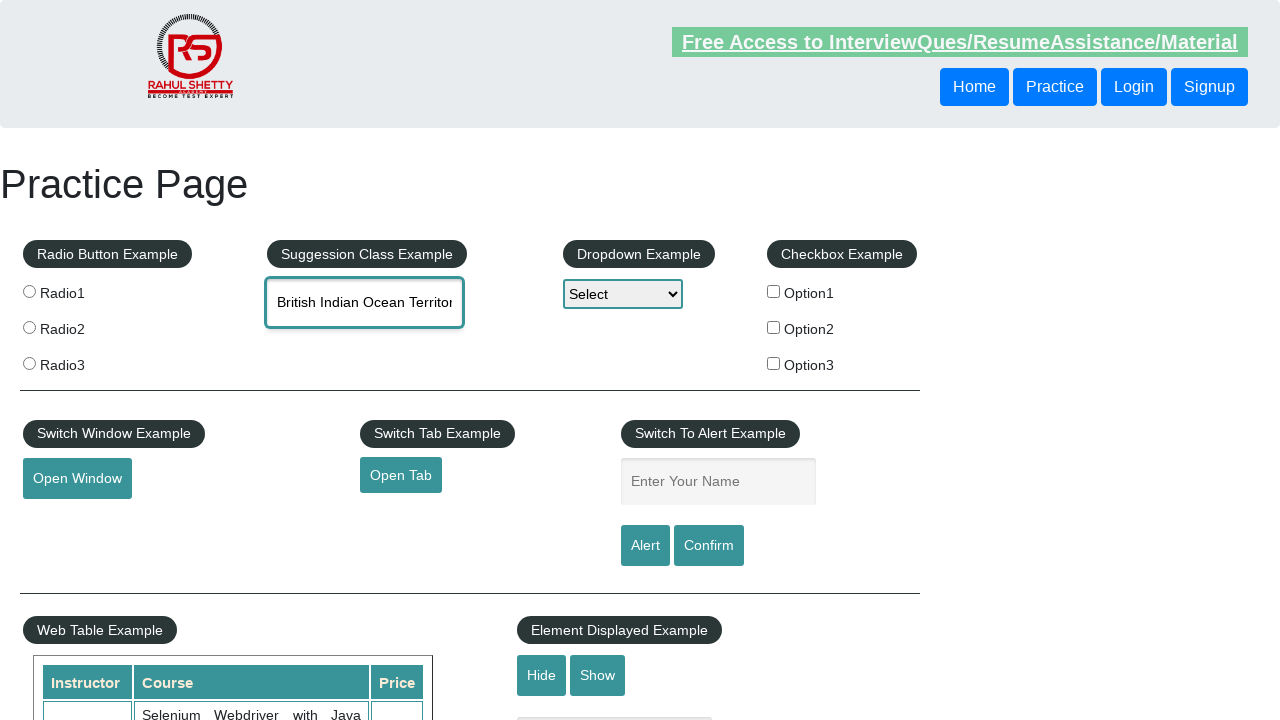